Tests dynamic content loading by clicking a button and waiting for hidden content to become visible

Starting URL: https://the-internet.herokuapp.com/dynamic_loading/1

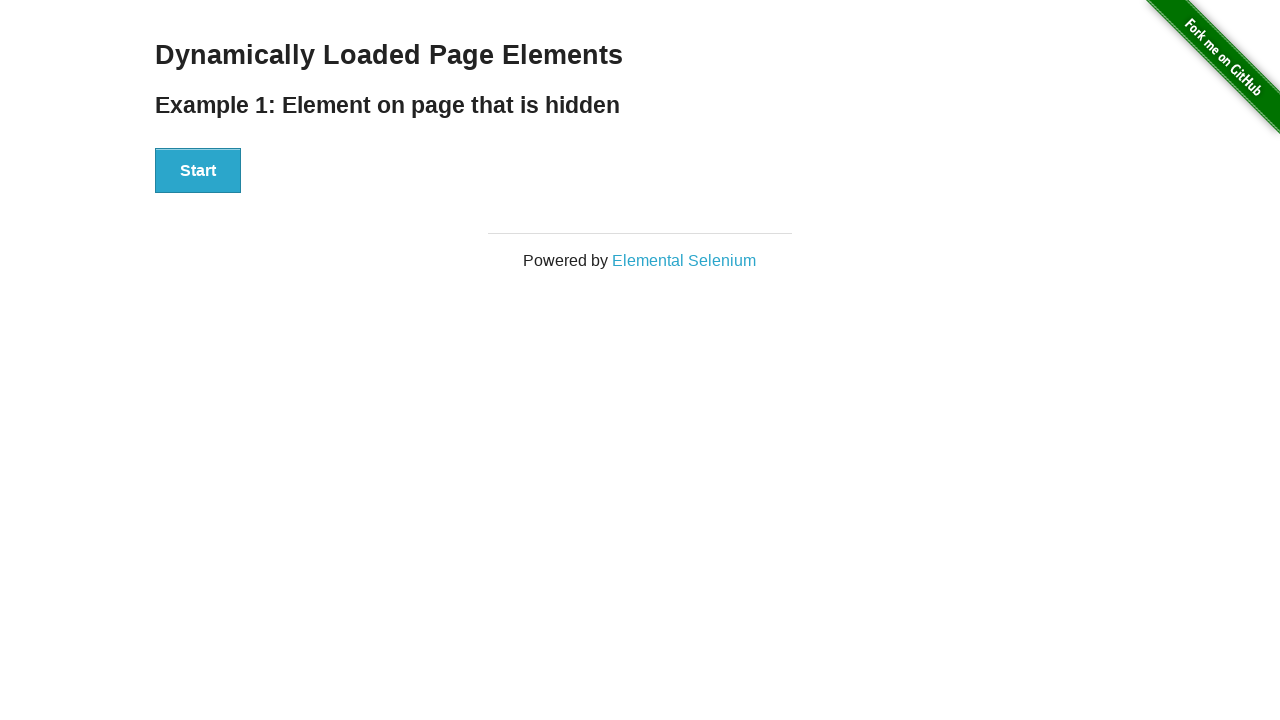

Located dropdown element with id 'dropdown'
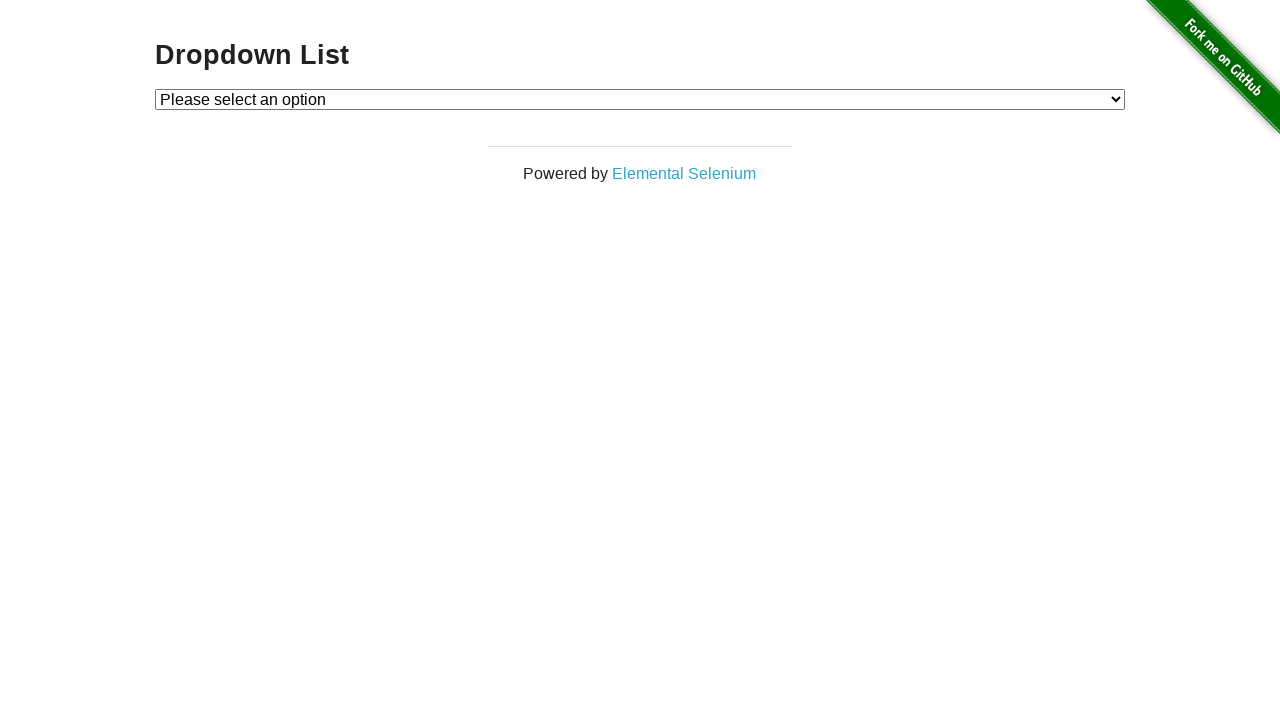

Selected dropdown option by index 1
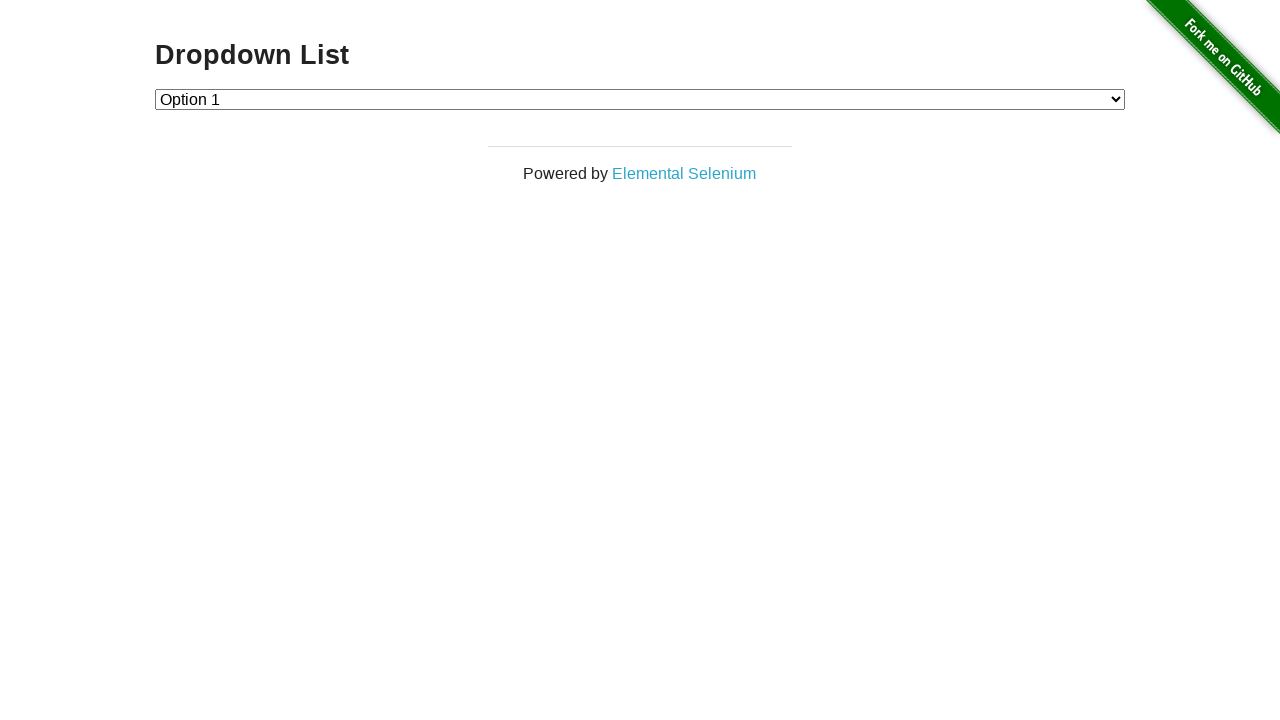

Selected dropdown option with value '2'
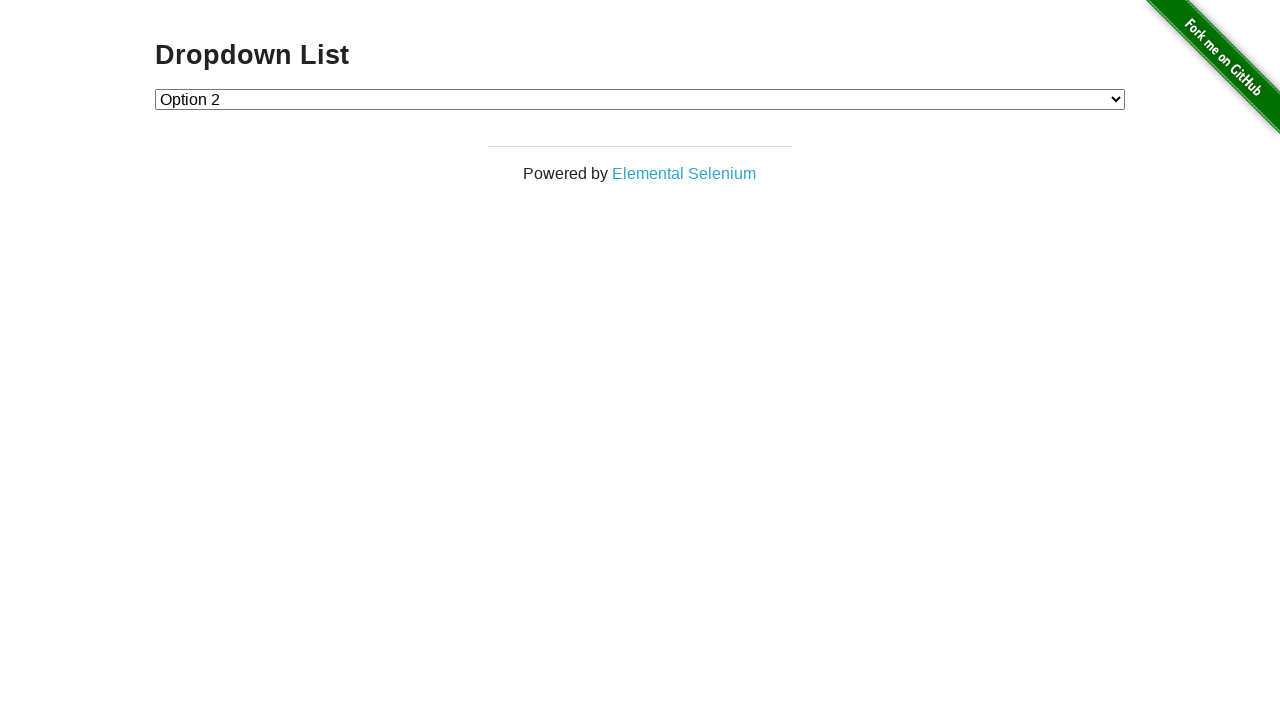

Selected dropdown option by visible text 'Option 1'
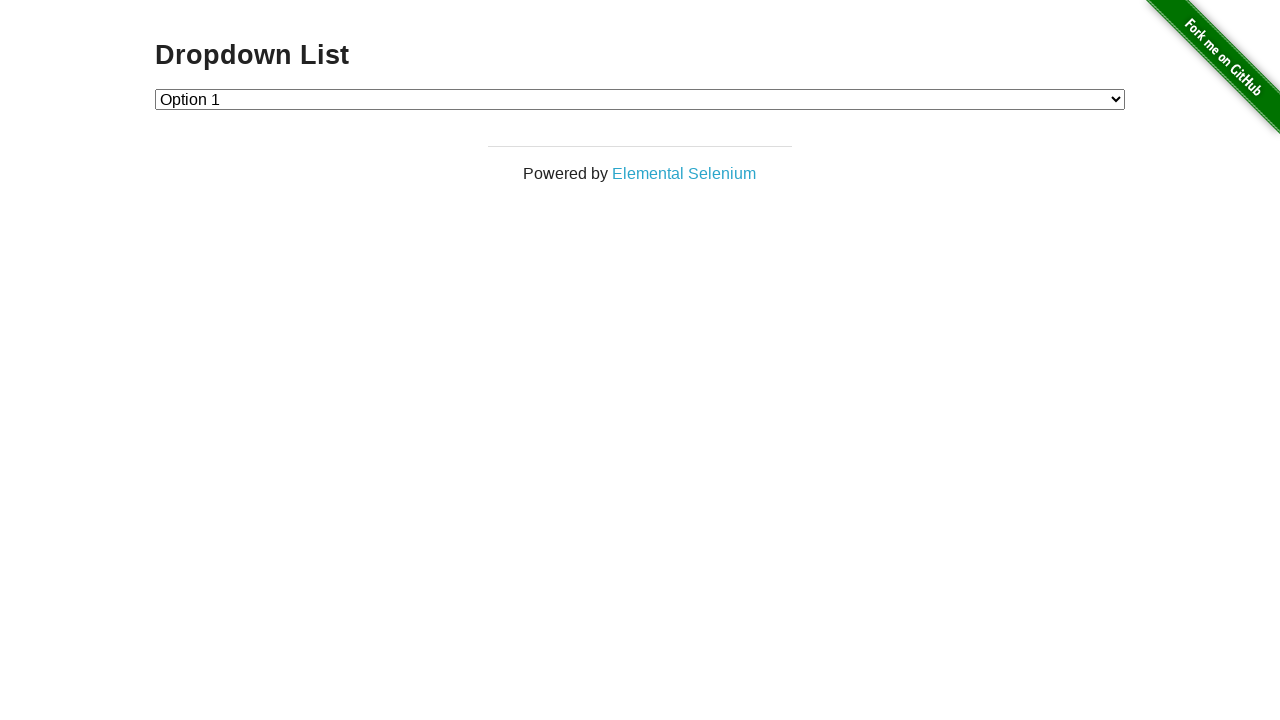

Retrieved all dropdown option text contents
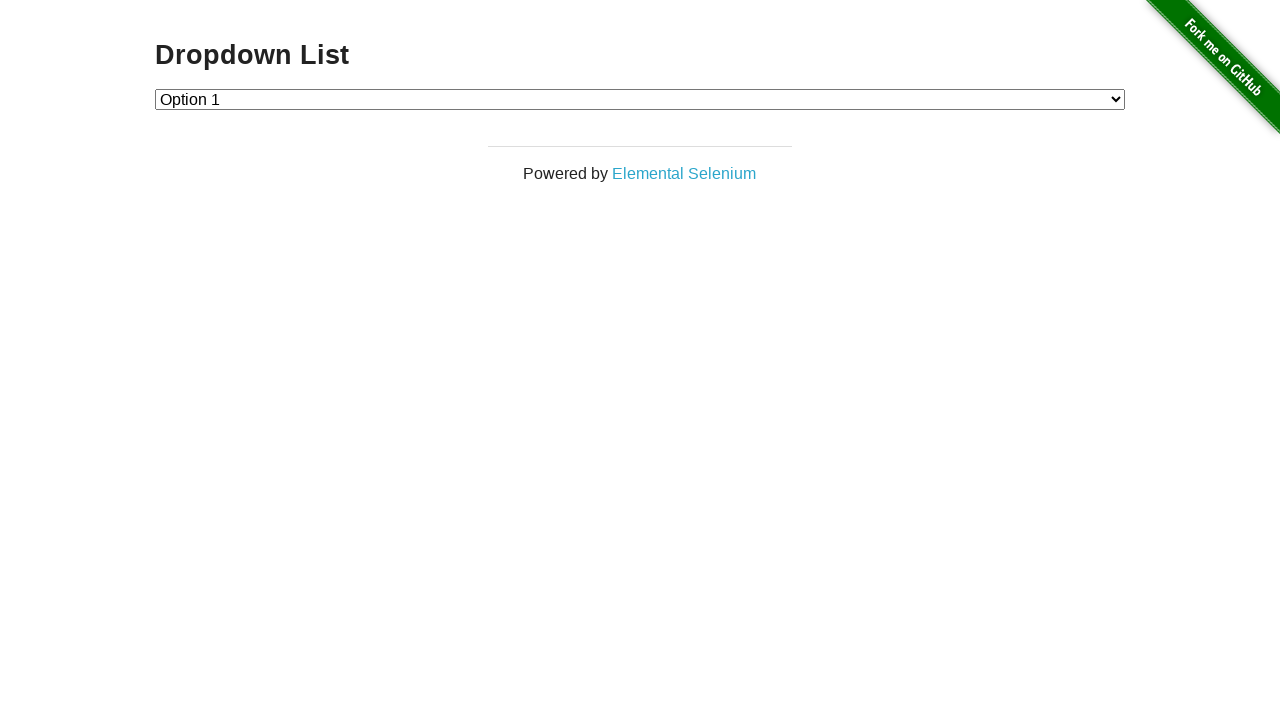

Counted total number of options in dropdown
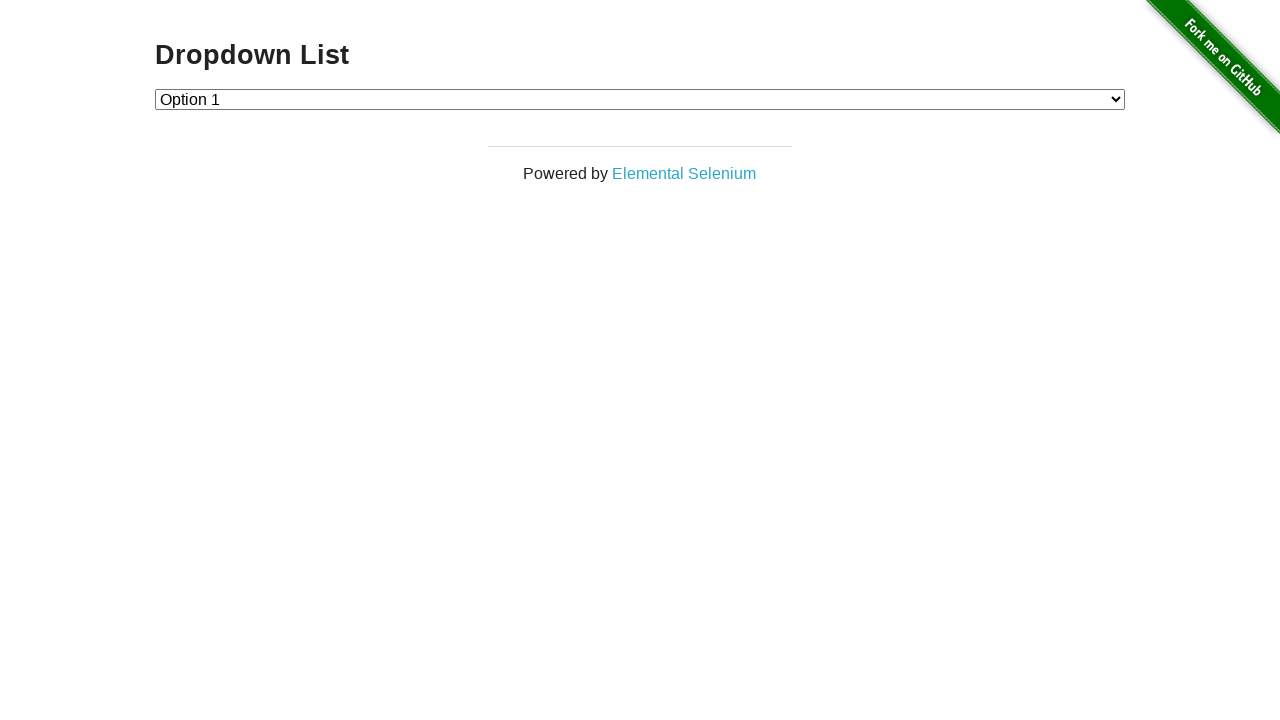

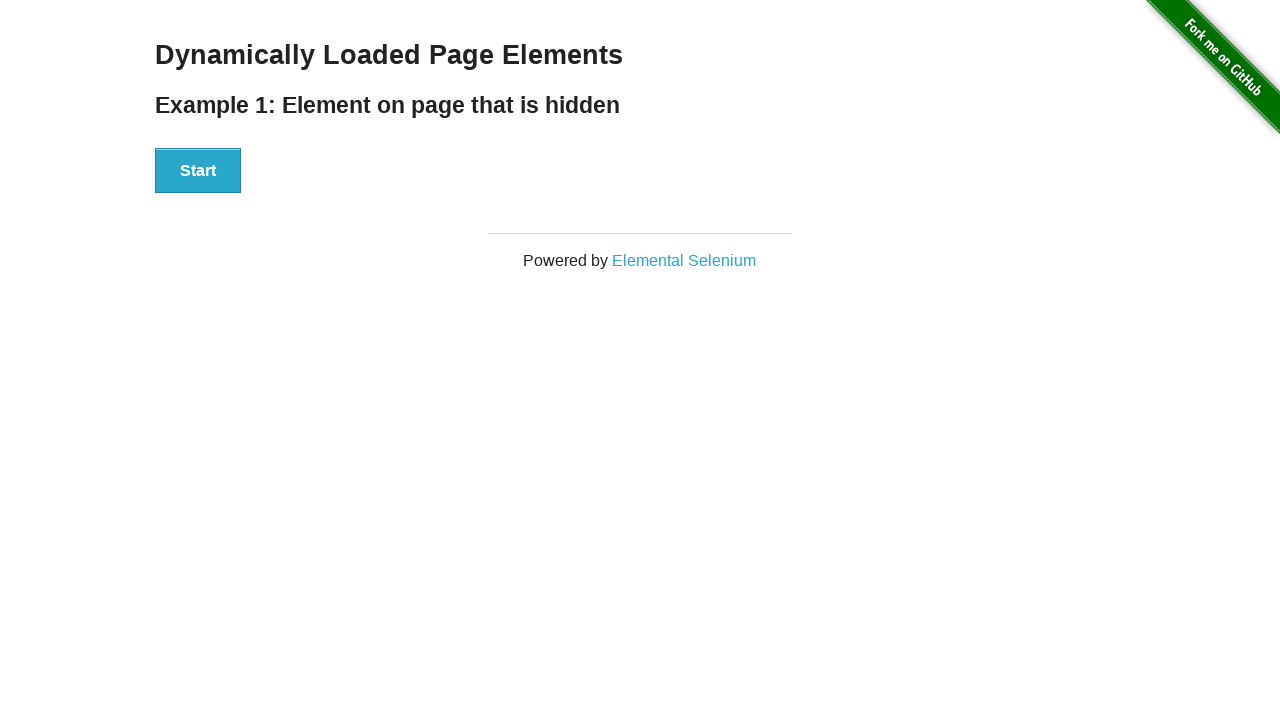